Tests table calculation functionality by scrolling to a fixed header table, summing values in the fourth column, and verifying the sum matches the displayed total amount

Starting URL: https://www.rahulshettyacademy.com/AutomationPractice/

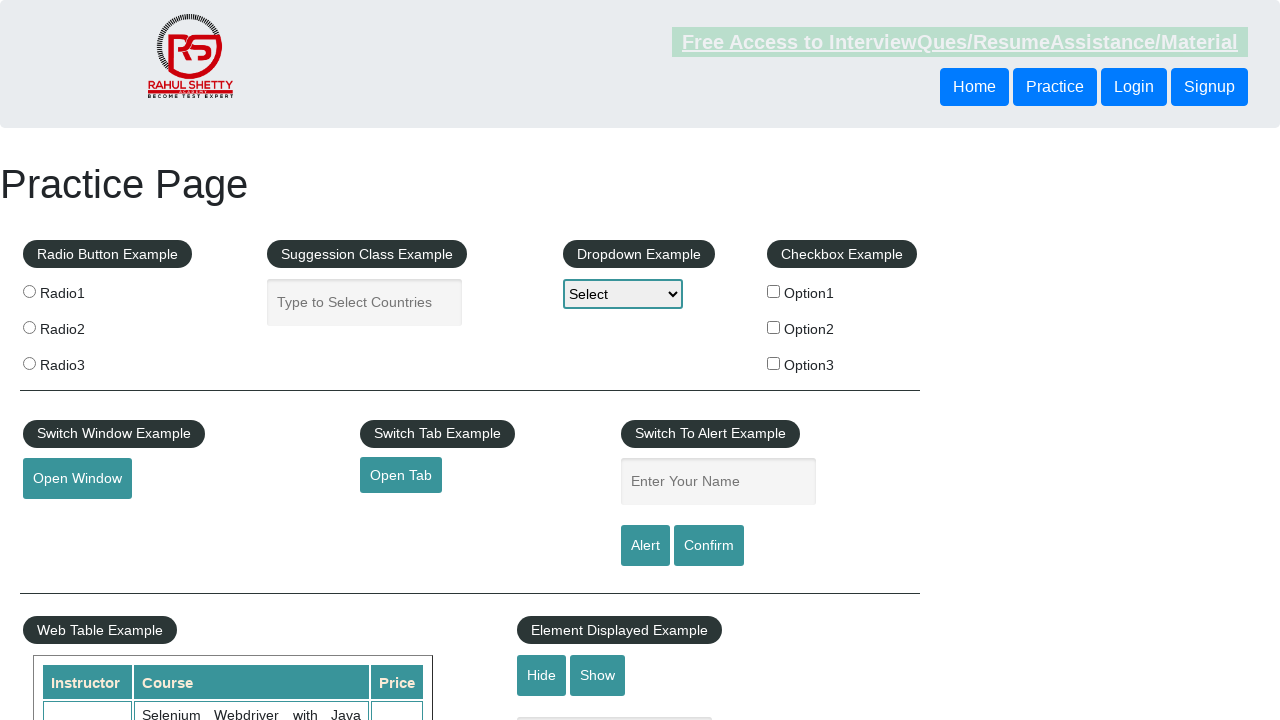

Scrolled to fixed header table element
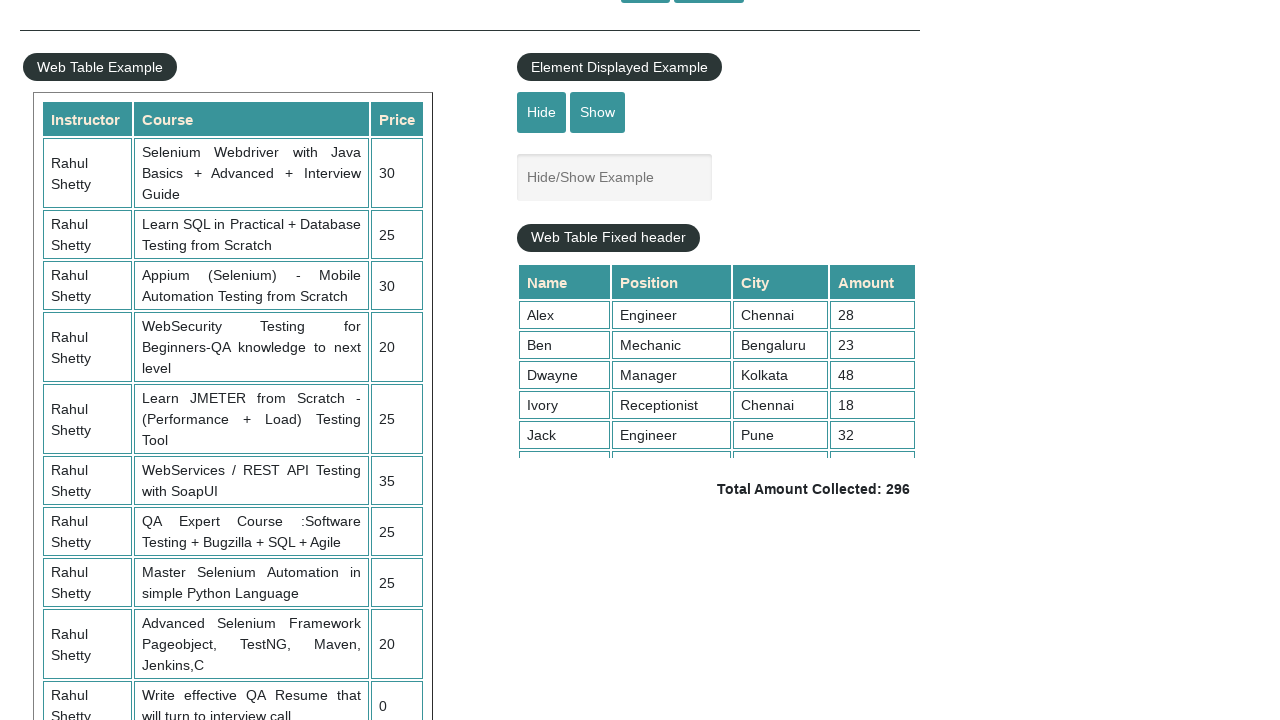

Retrieved all values from the fourth column of the table
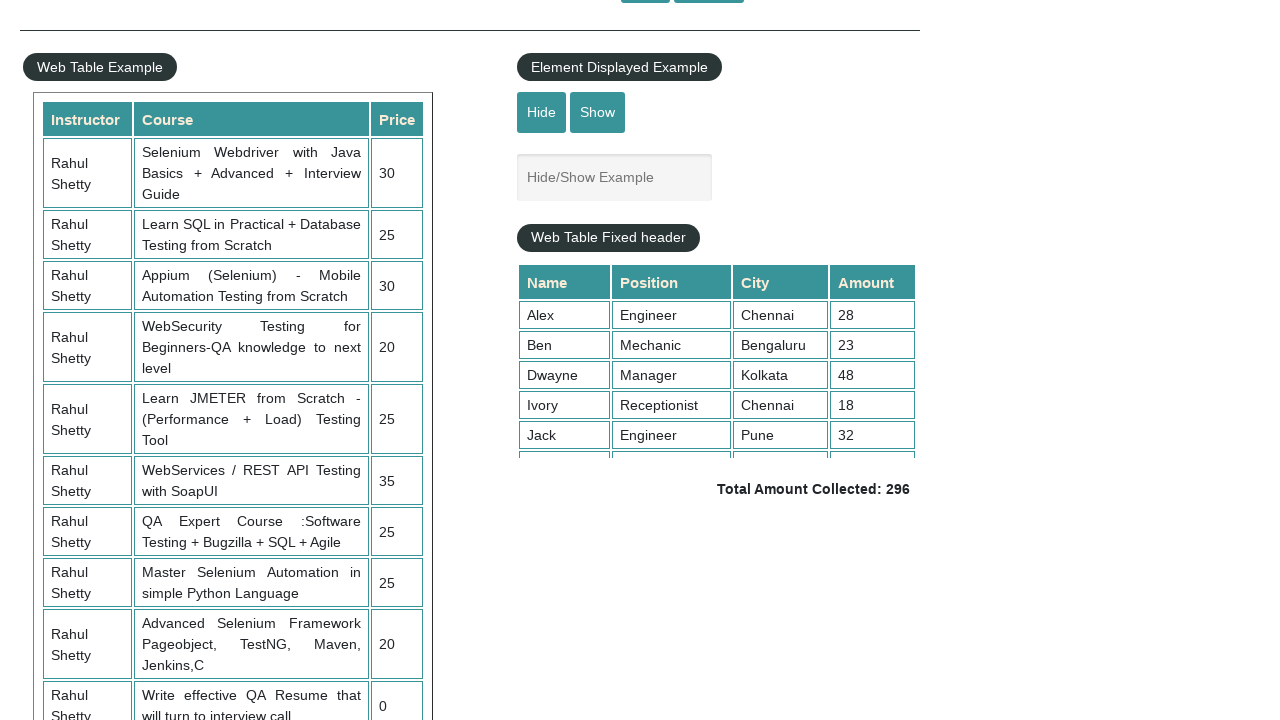

Calculated sum of fourth column values: 296
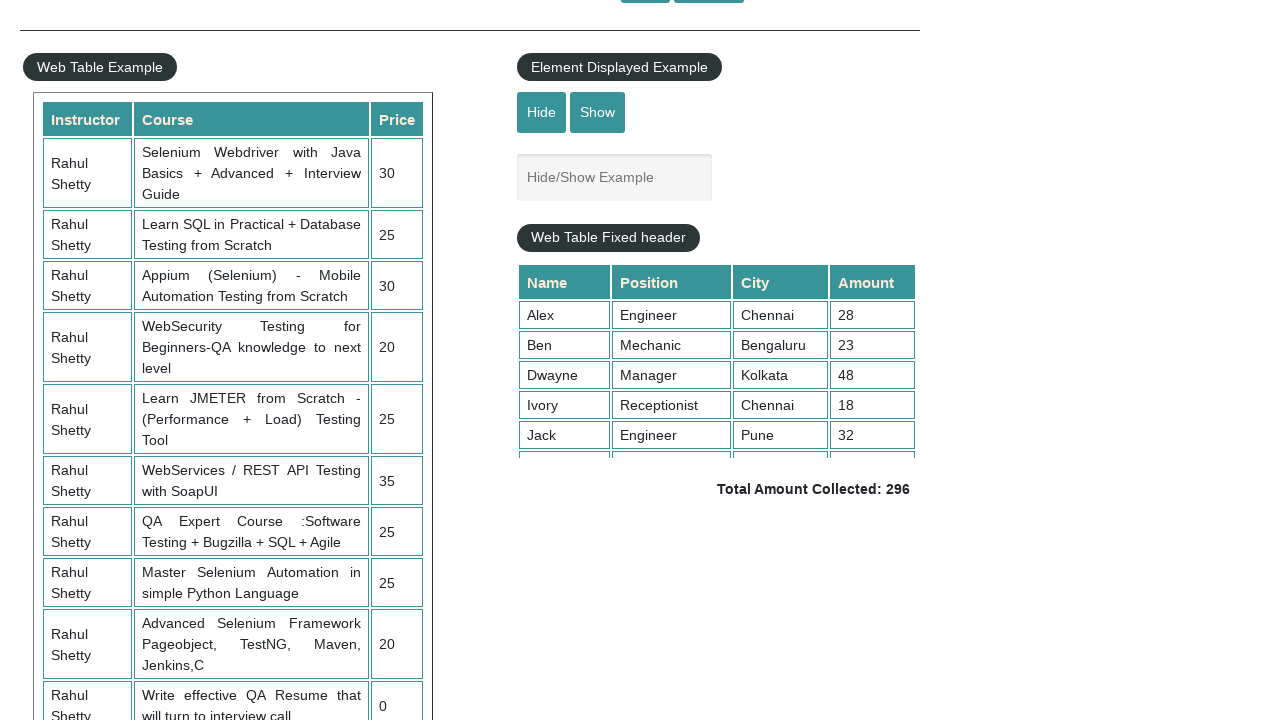

Retrieved displayed total amount text
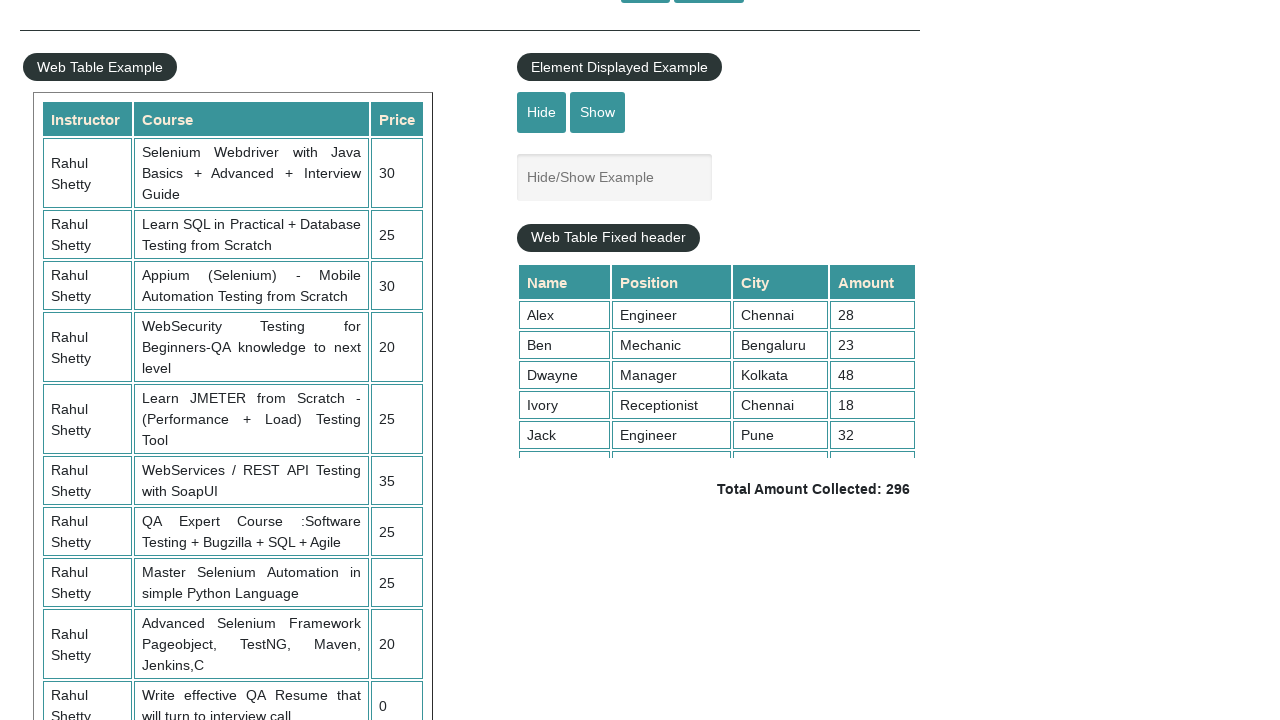

Parsed total amount from text: 296
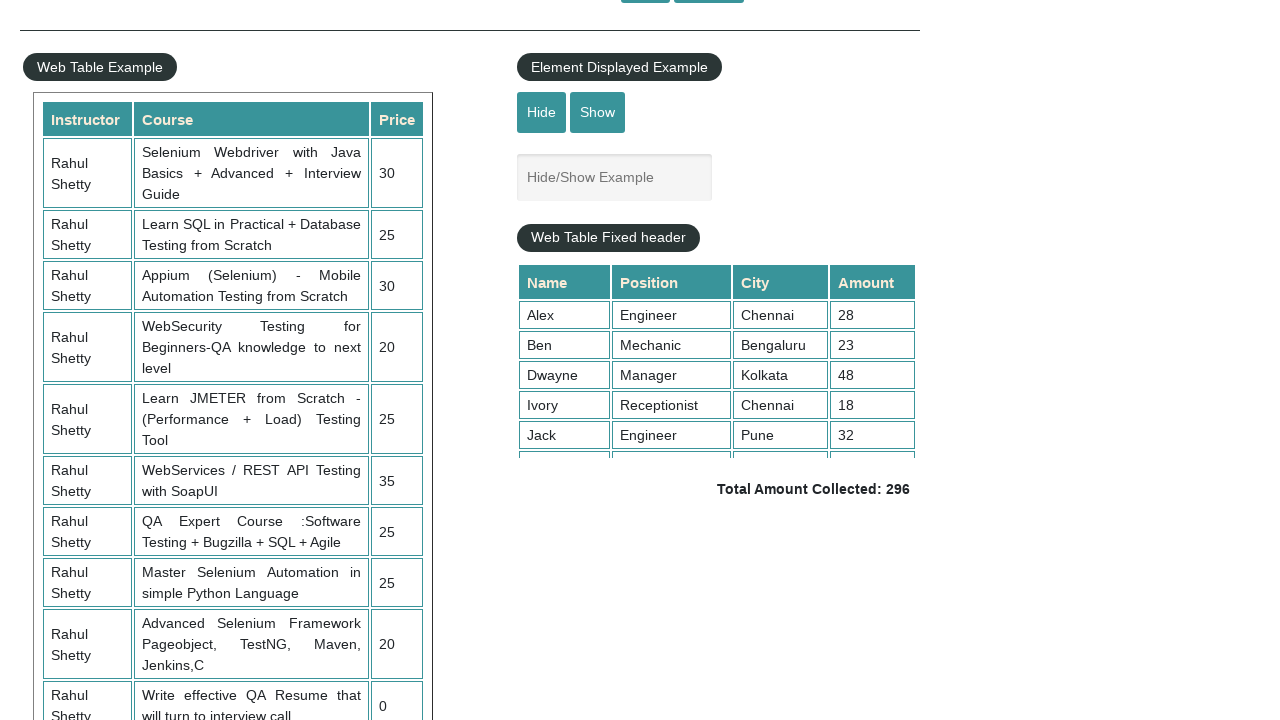

Verified calculated sum (296) matches displayed total (296)
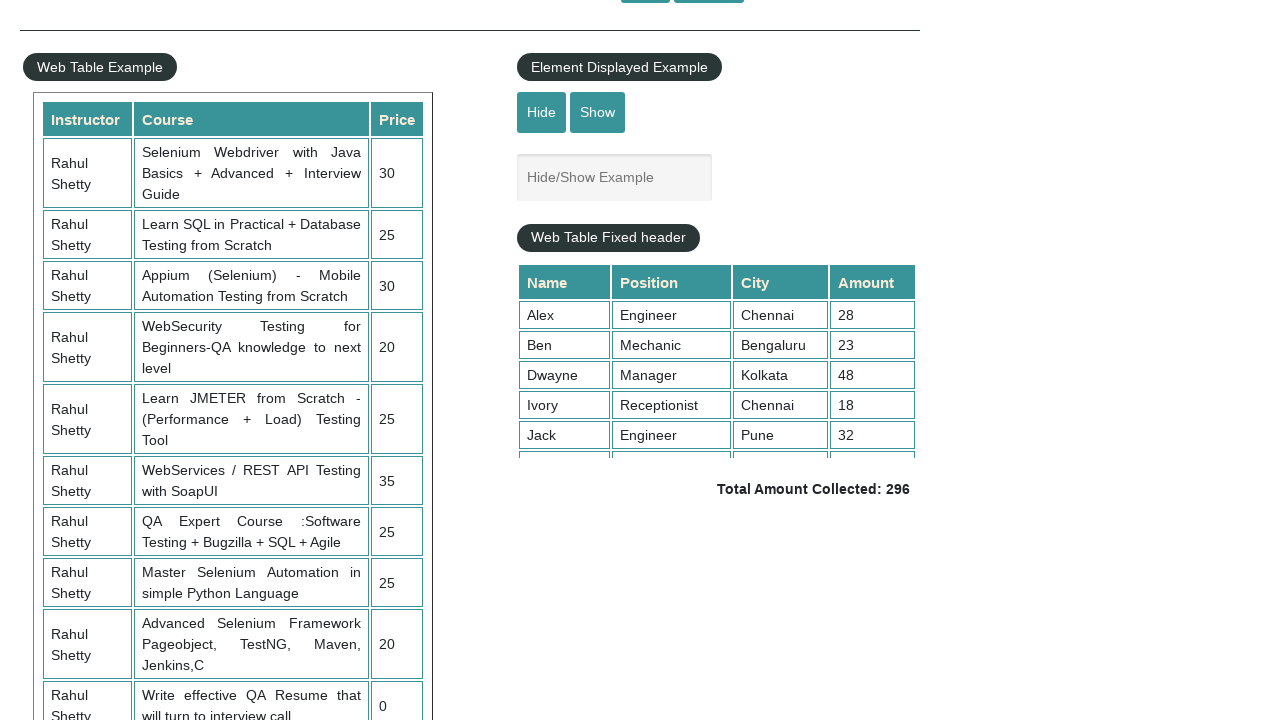

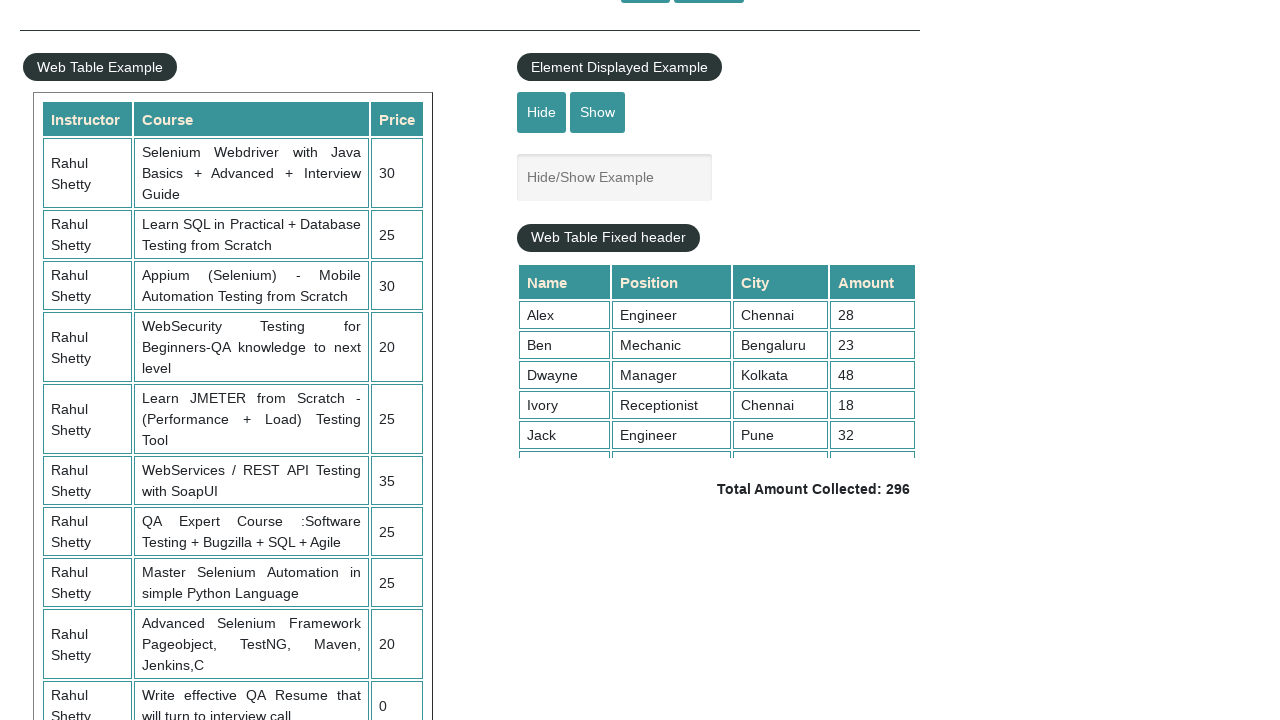